Tests editable/searchable dropdown by clicking to open and selecting "Belgium" from the options.

Starting URL: https://react.semantic-ui.com/maximize/dropdown-example-search-selection/

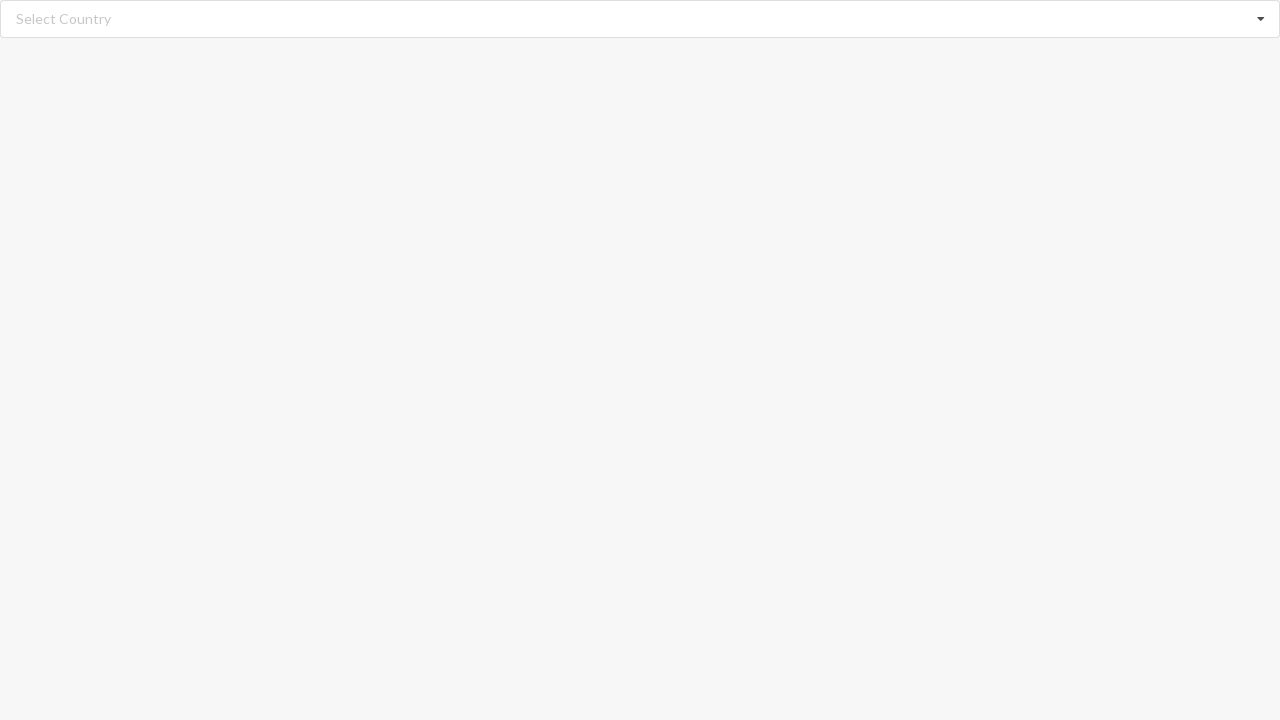

Clicked combobox to open dropdown at (640, 19) on div[role='combobox']
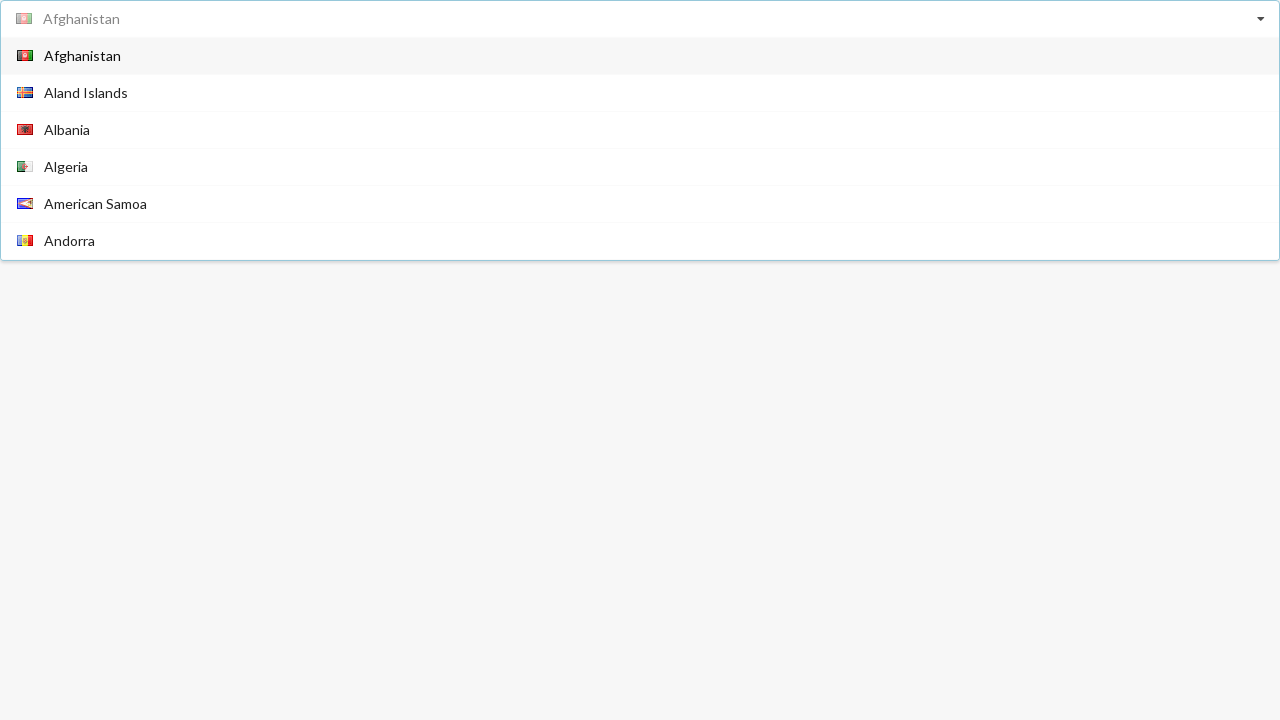

Dropdown options loaded
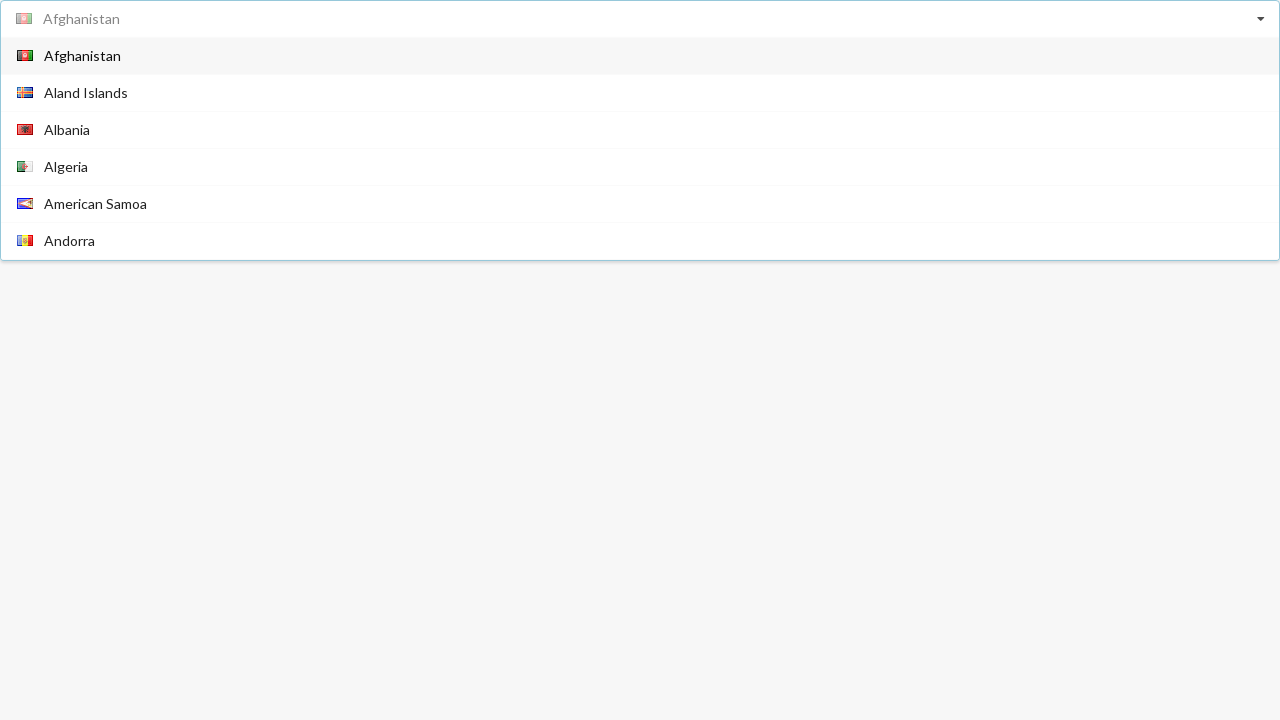

Selected 'Belgium' from dropdown options at (69, 168) on span:has-text('Belgium')
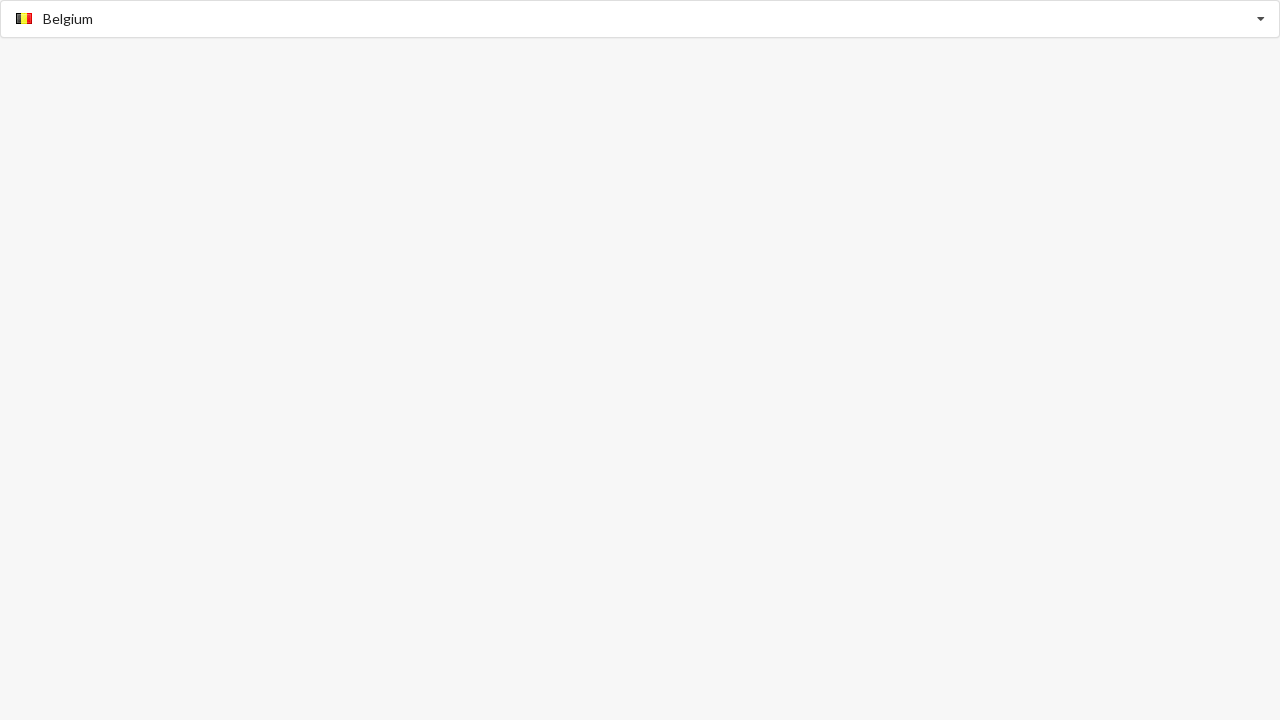

Verified that 'Belgium' is selected in the dropdown
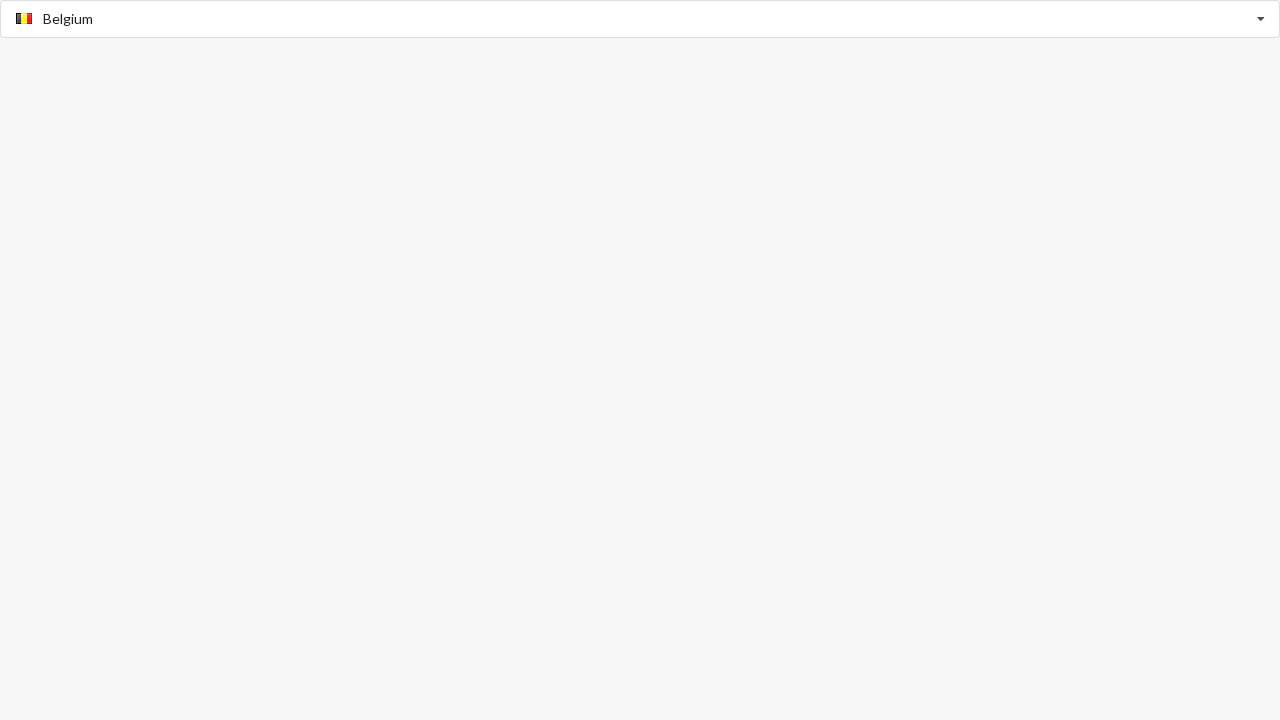

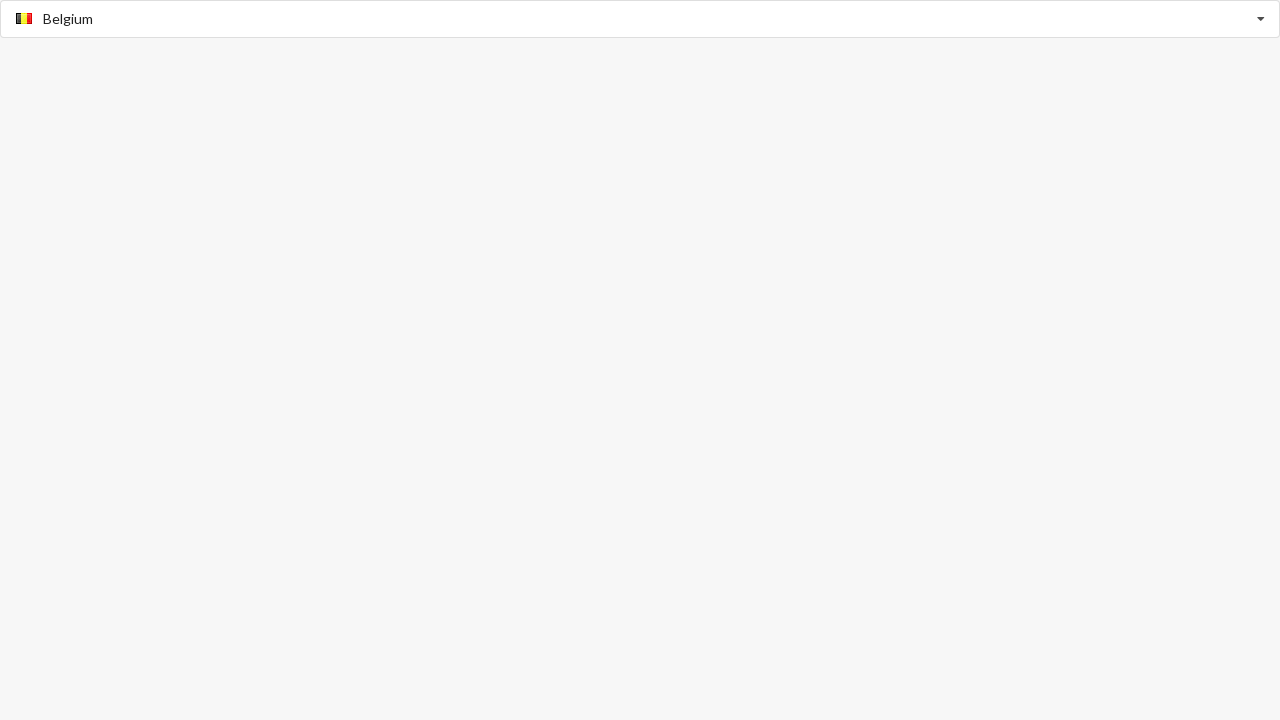